Tests filling a text input field with a specific value

Starting URL: http://seleniumplayground.vectordesign.gr/

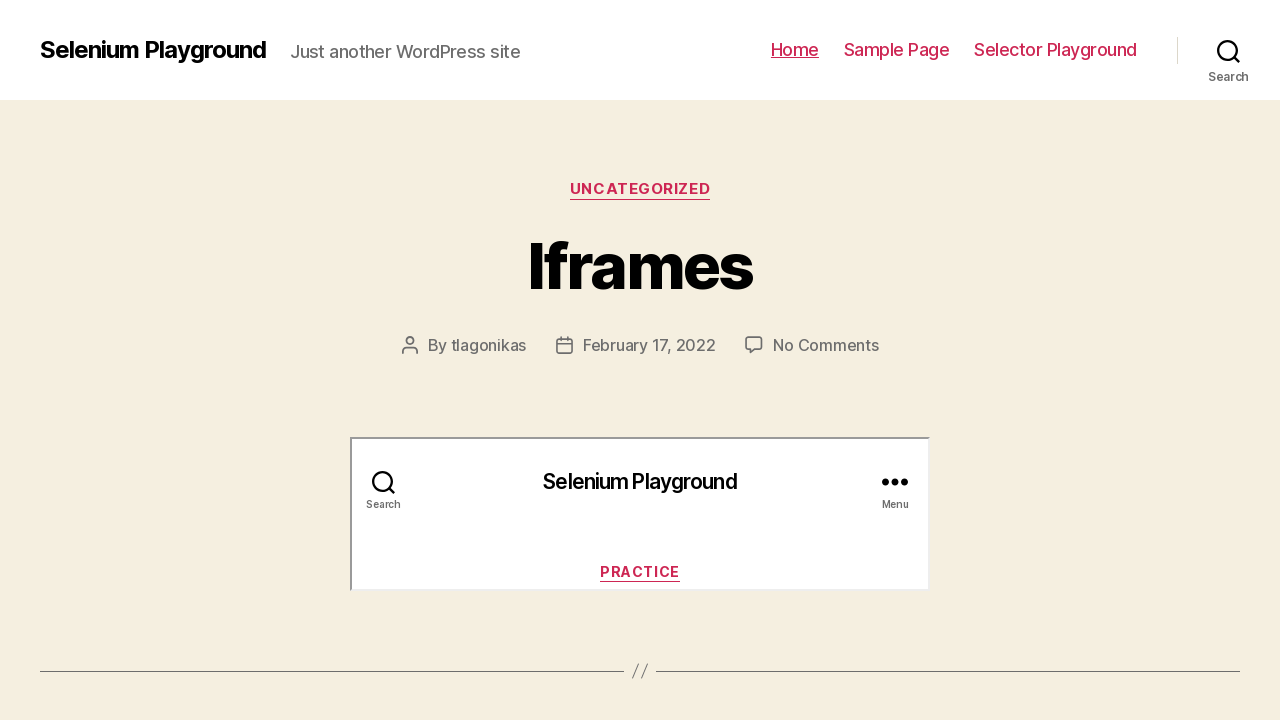

Navigated to Selenium Playground homepage
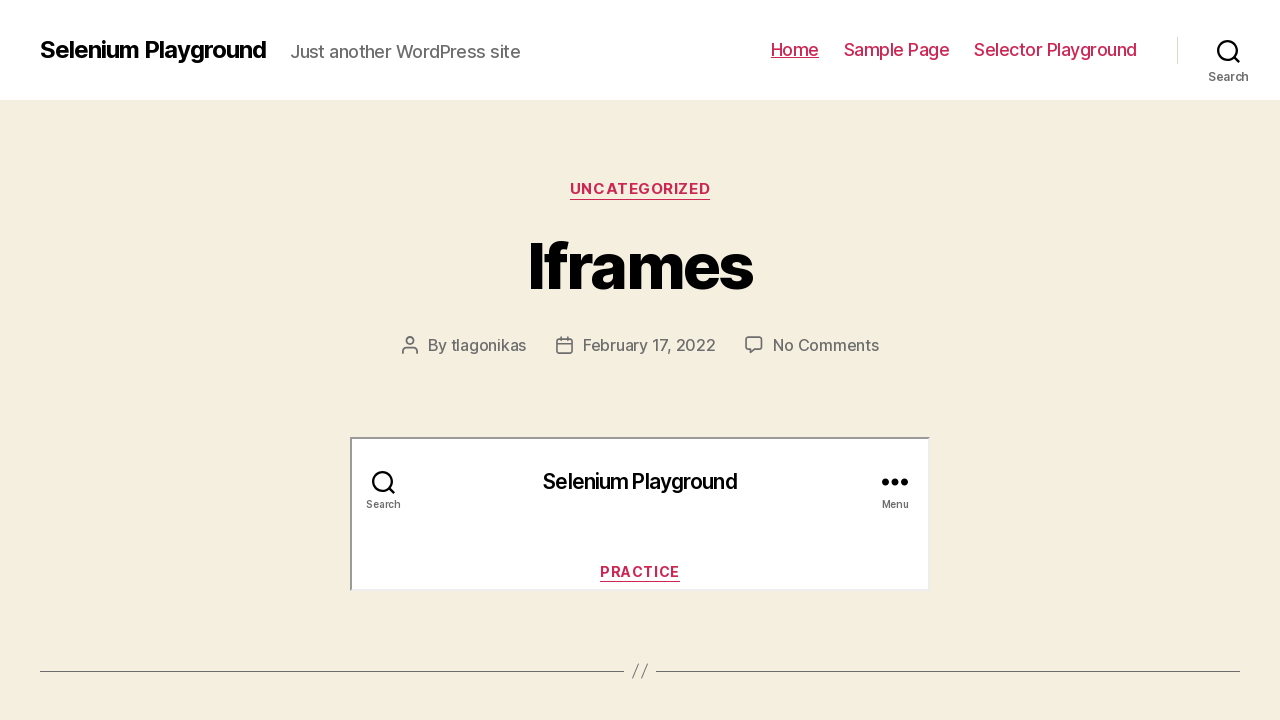

Filled text input field with 'AT123456' on #id-playground-field
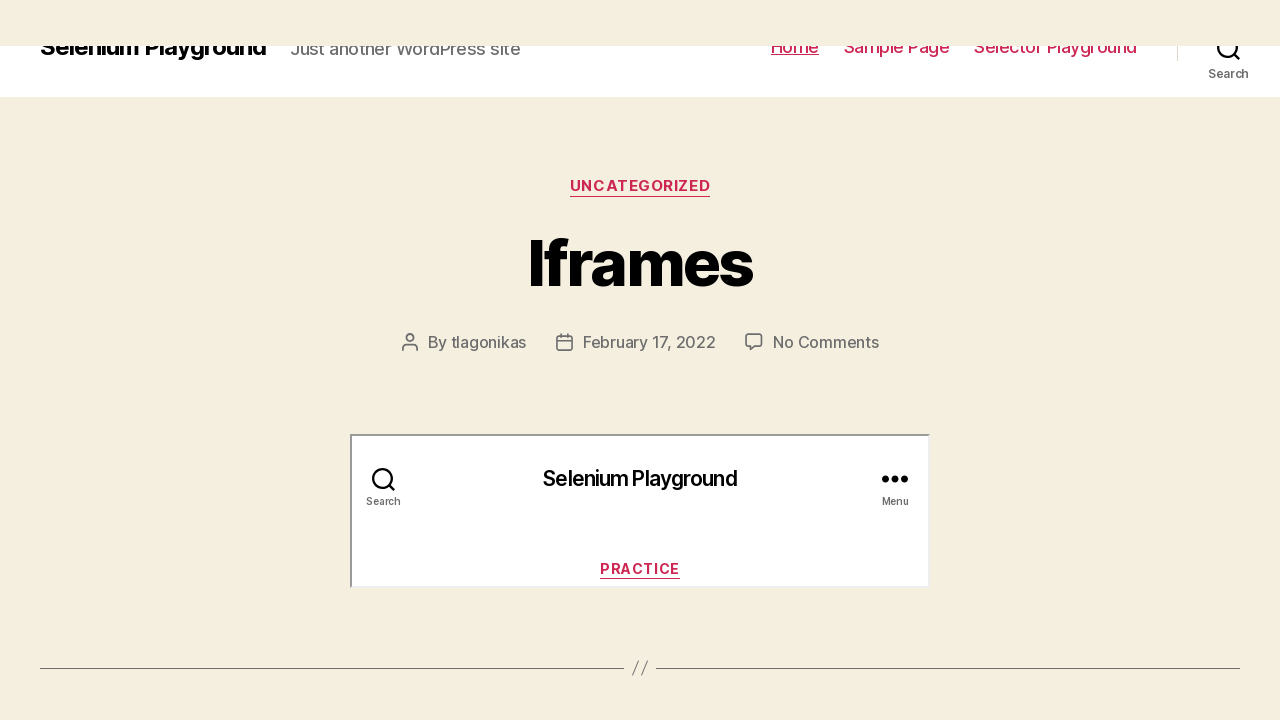

Verified text input field contains expected value 'AT123456'
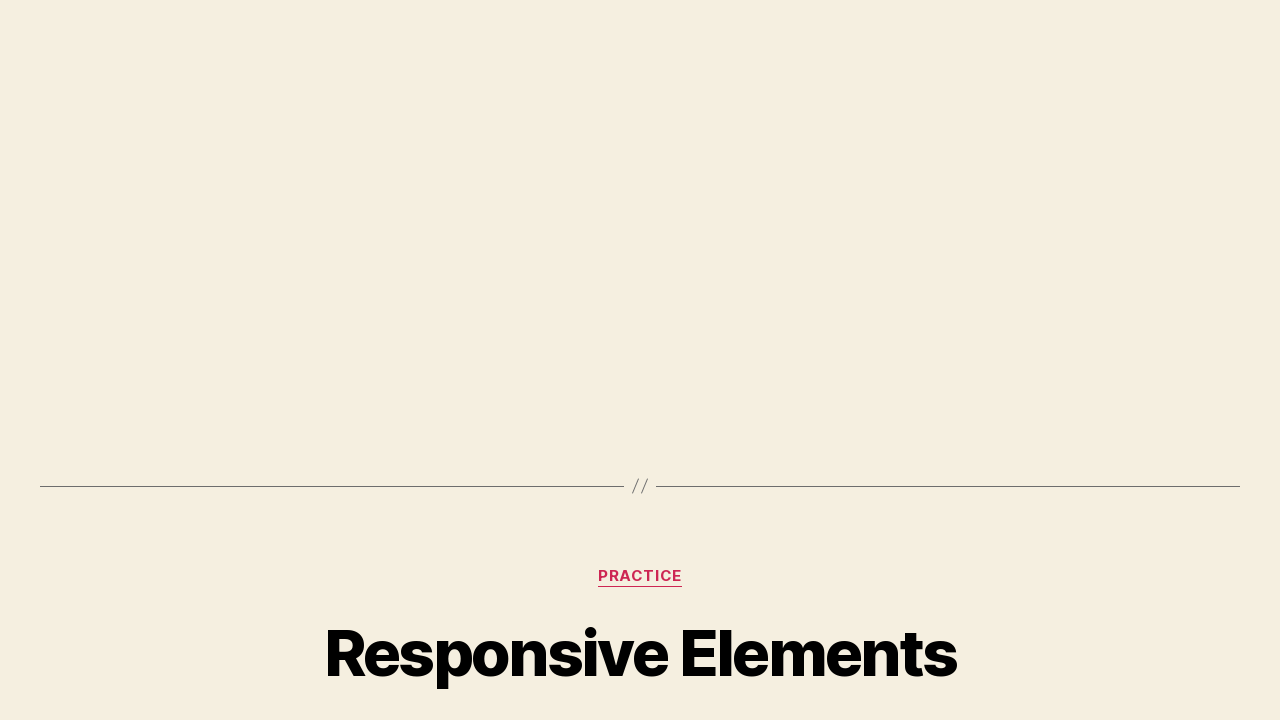

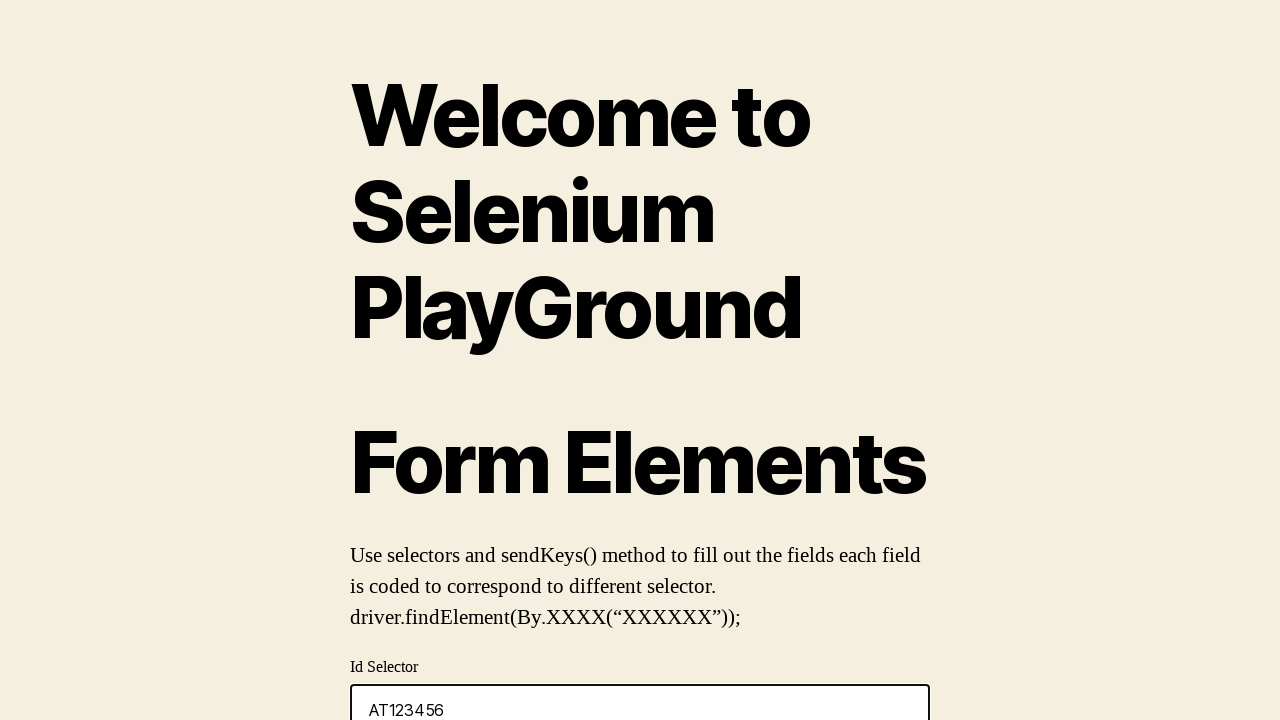